Tests multi-select combobox by selecting multiple options, deselecting one, and verifying selections

Starting URL: https://wcaquino.me/selenium/componentes.html

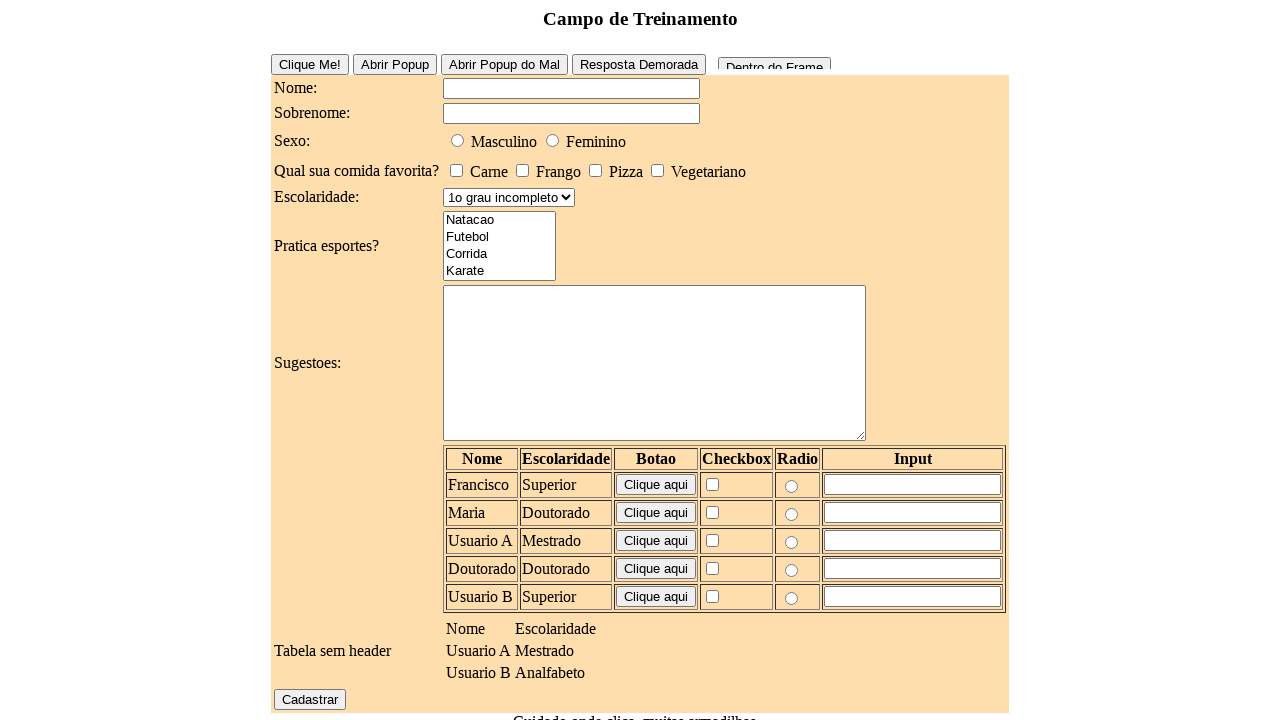

Selected 'Natacao' in multi-select combobox on #elementosForm\:esportes
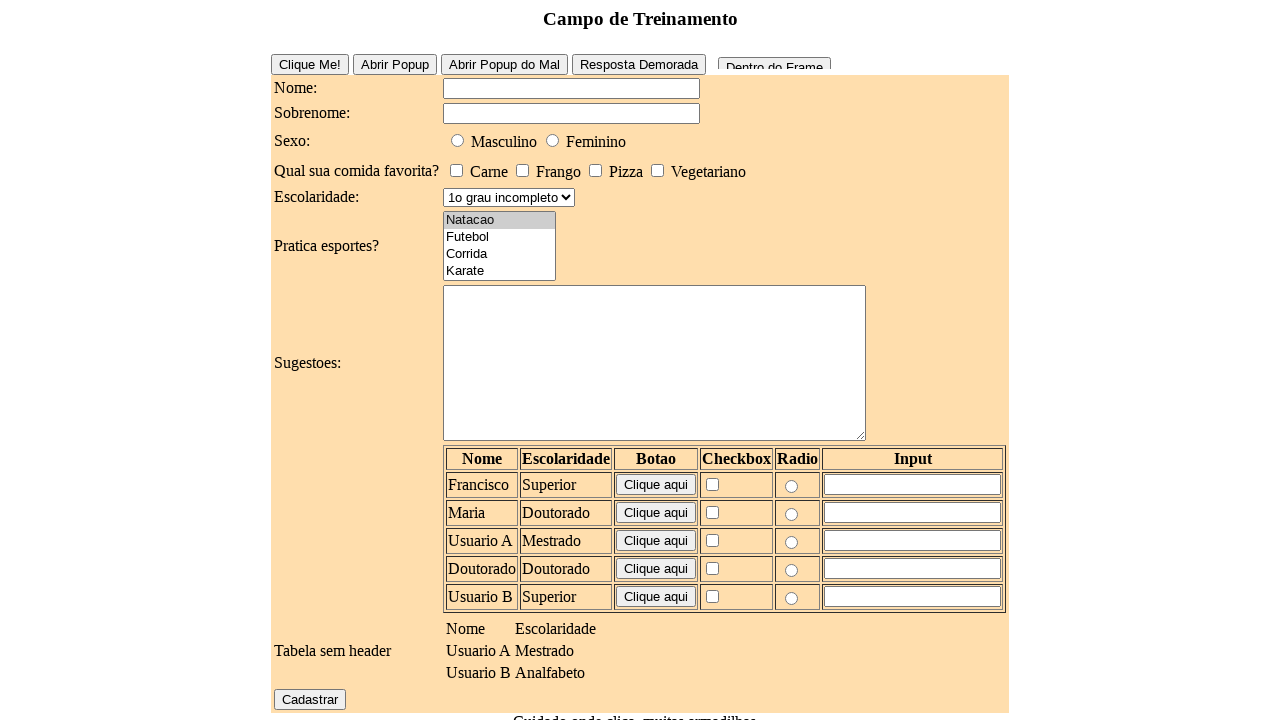

Selected 'Natacao' and 'Corrida' in multi-select combobox on #elementosForm\:esportes
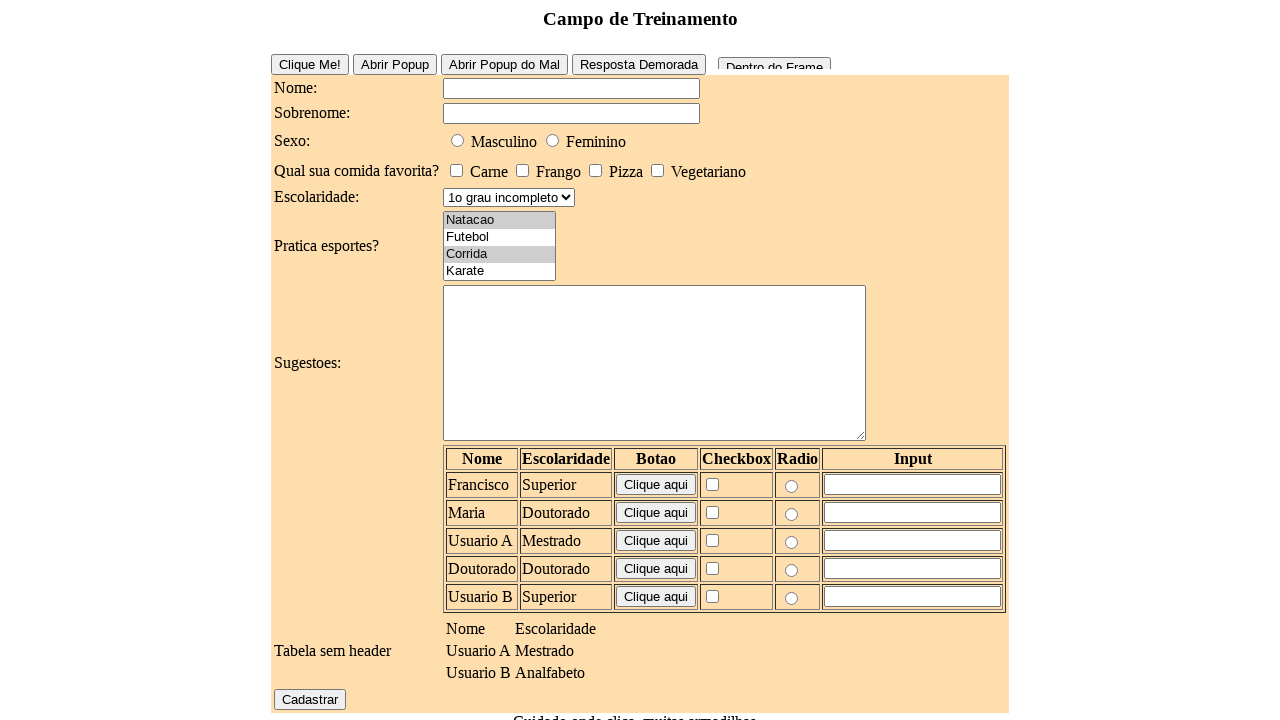

Selected 'Natacao', 'Corrida', and 'O que eh esporte?' in multi-select combobox on #elementosForm\:esportes
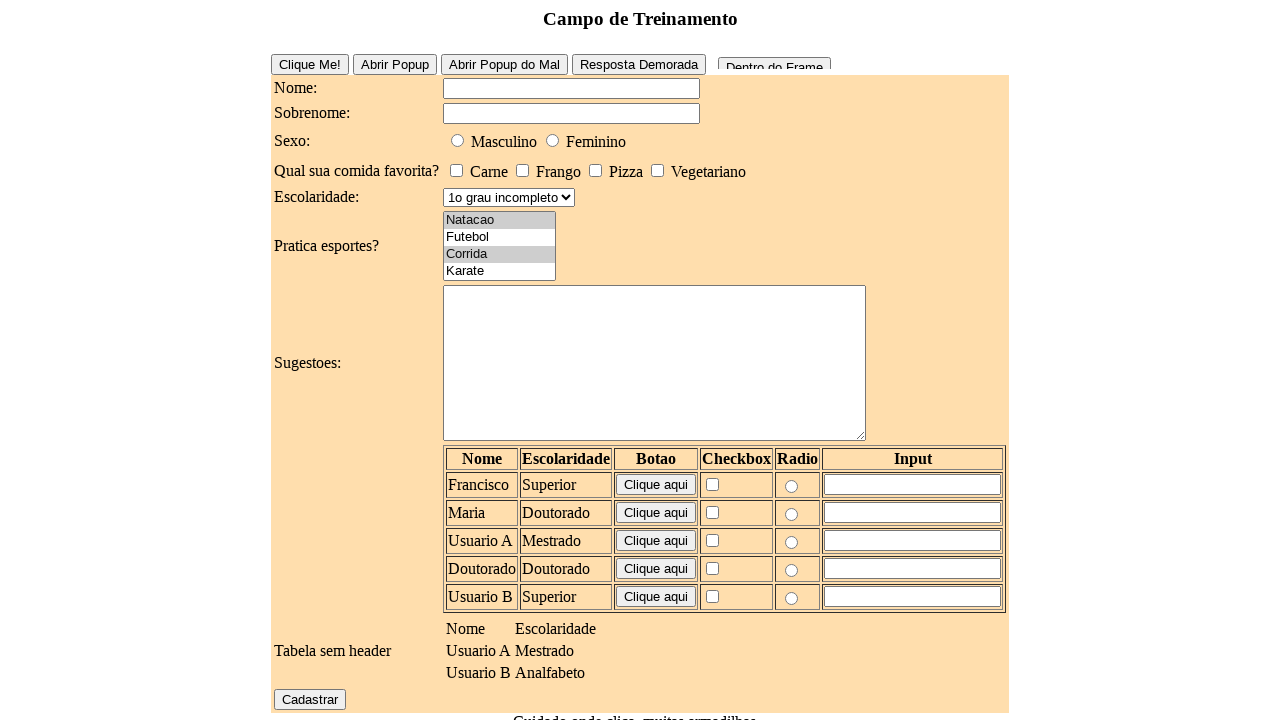

Deselected 'Corrida' - now only 'Natacao' and 'O que eh esporte?' are selected on #elementosForm\:esportes
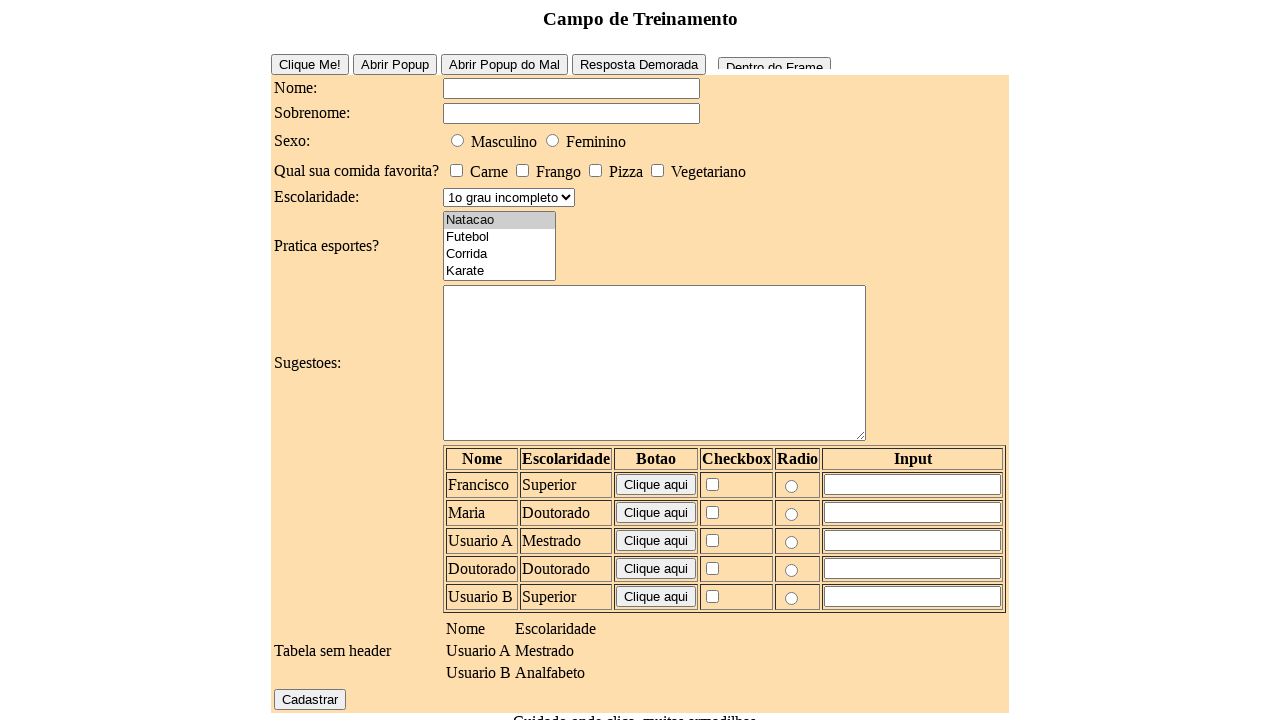

Located all selected options in multi-select combobox
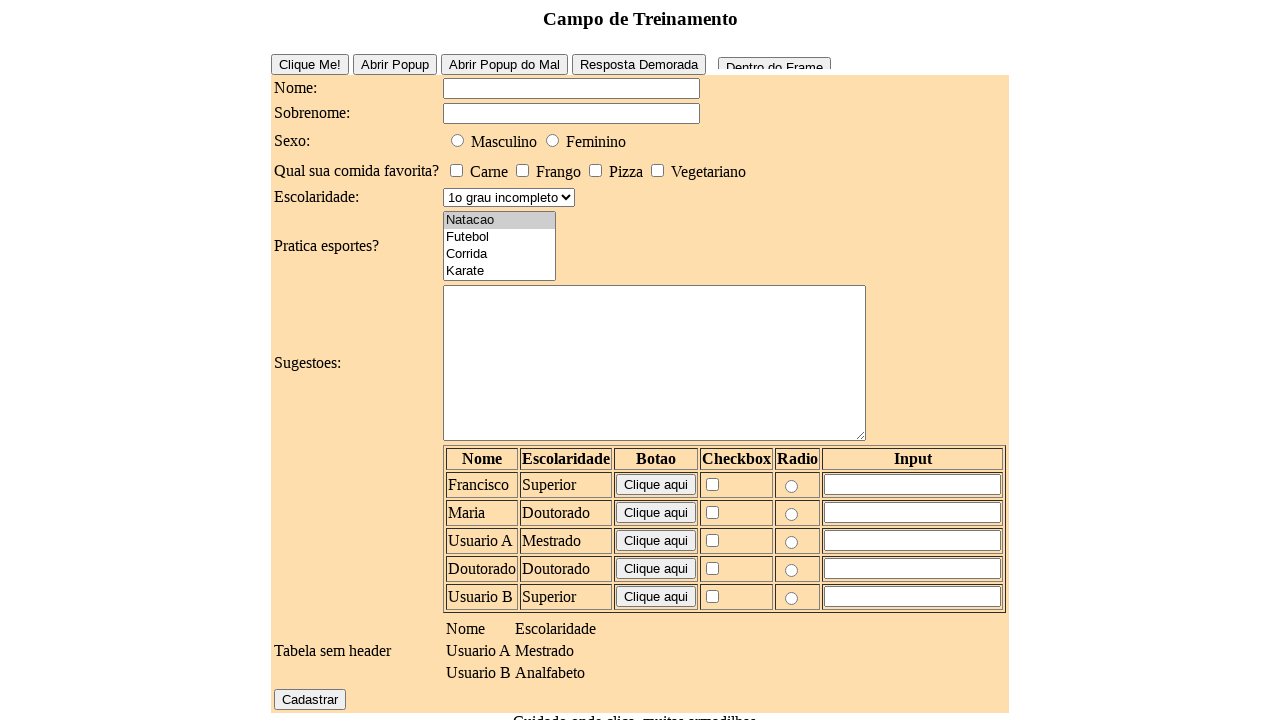

Verified that exactly 2 options are selected in the multi-select combobox
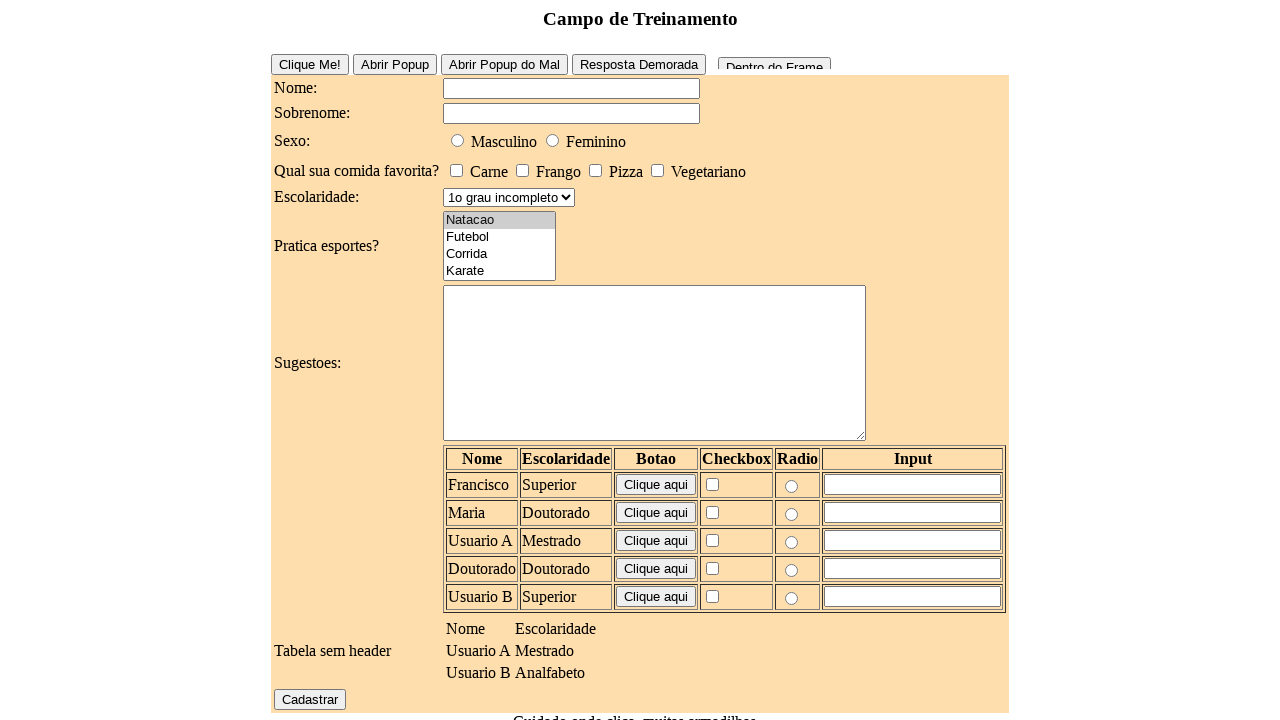

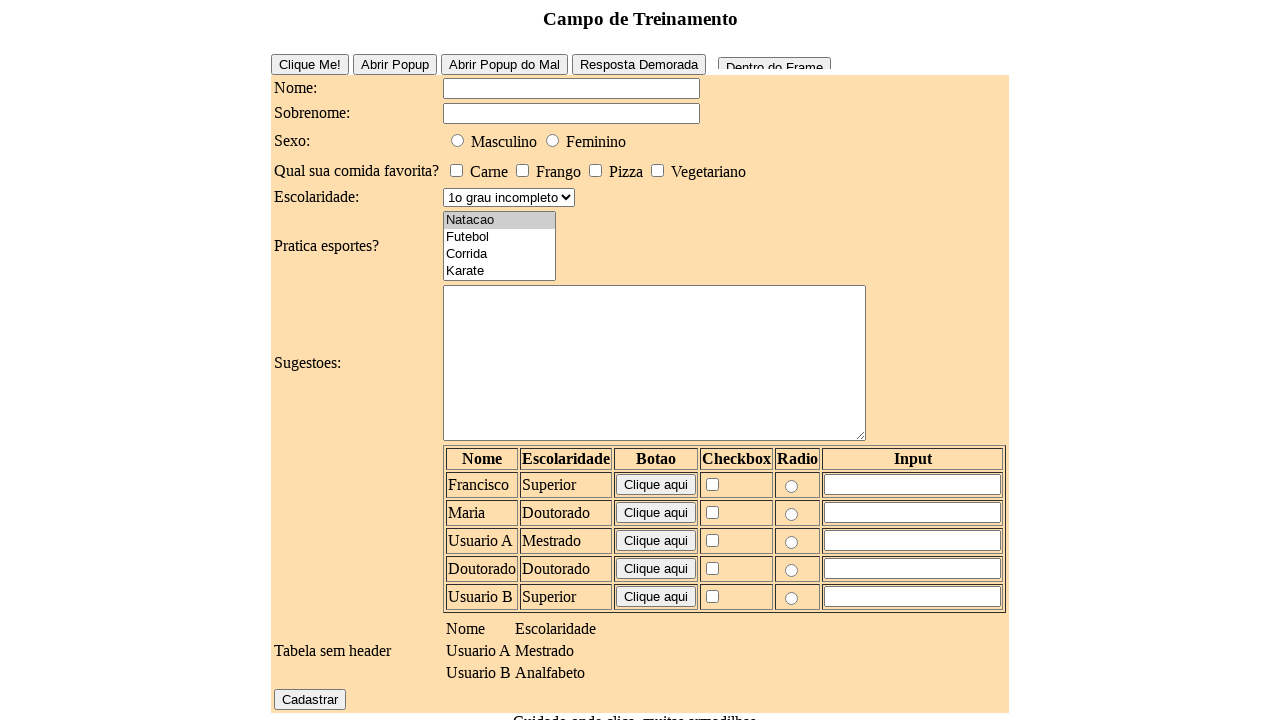